Tests the Elements form page on demoqa.com by filling in user name, email, and current address fields in the text box section.

Starting URL: https://demoqa.com/

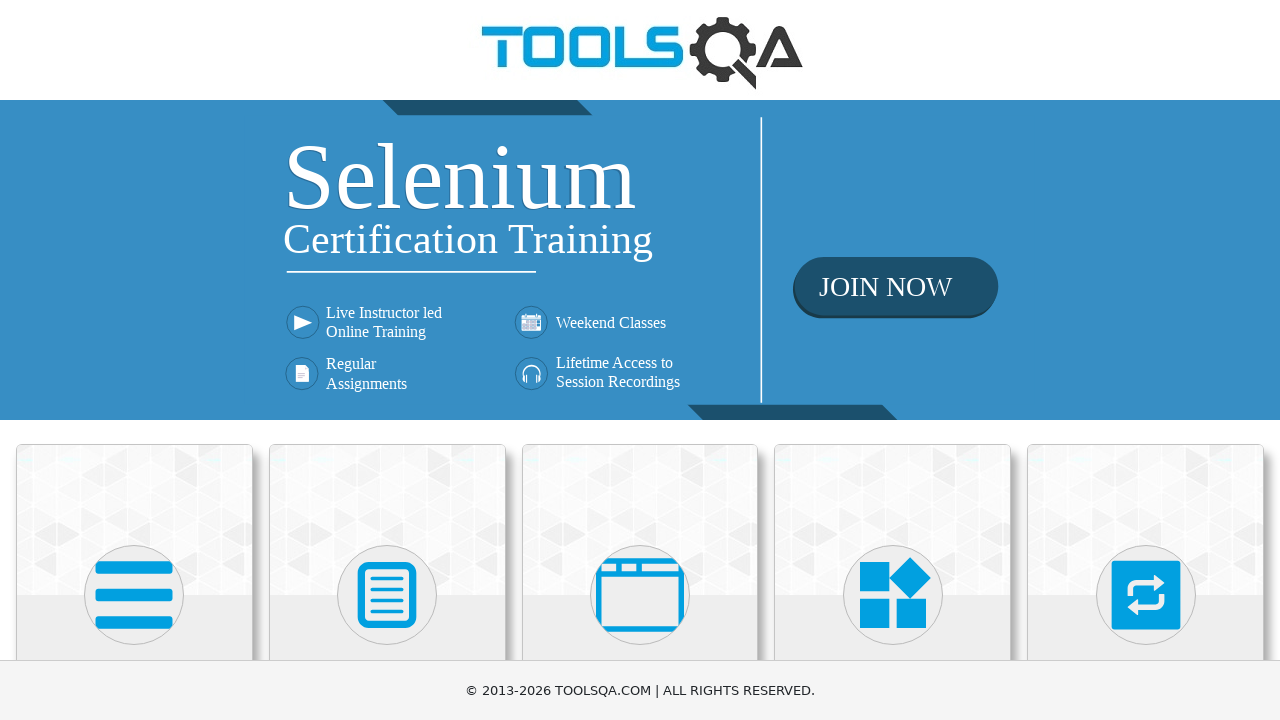

Clicked on Elements card to navigate to Elements section at (134, 520) on div.card:has-text('Elements')
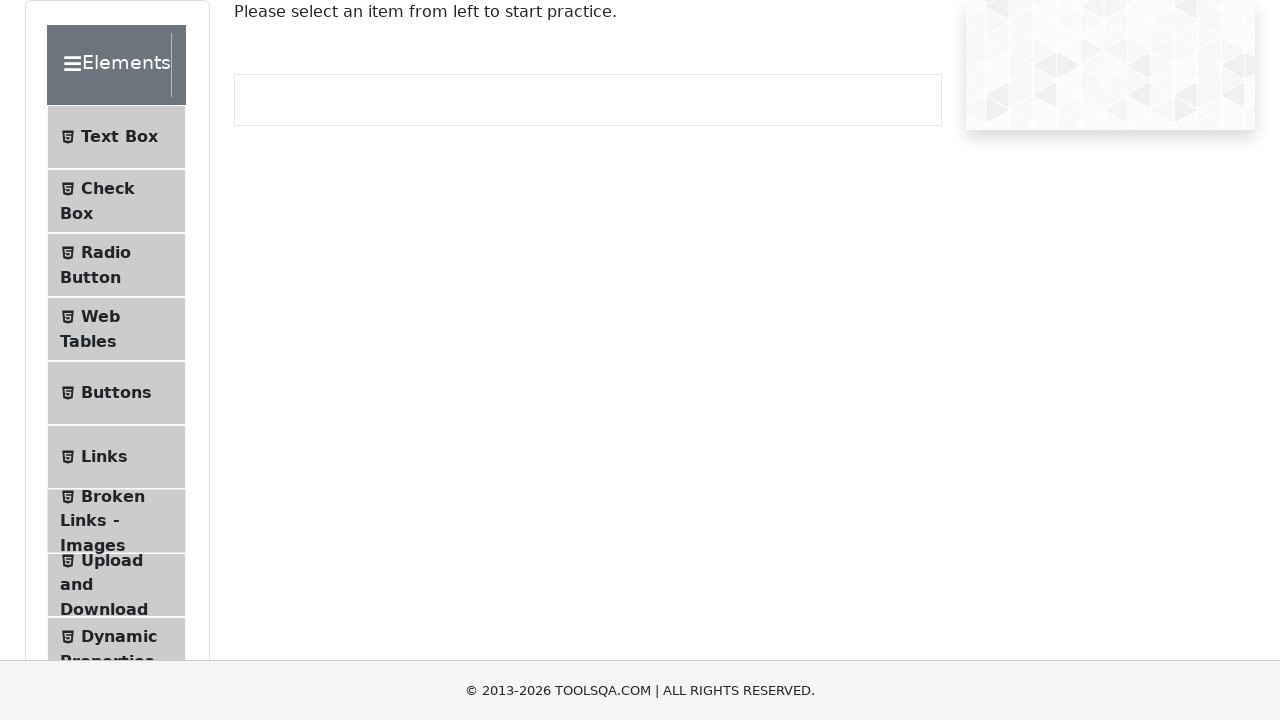

Clicked on Text Box menu item at (119, 137) on text=Text Box
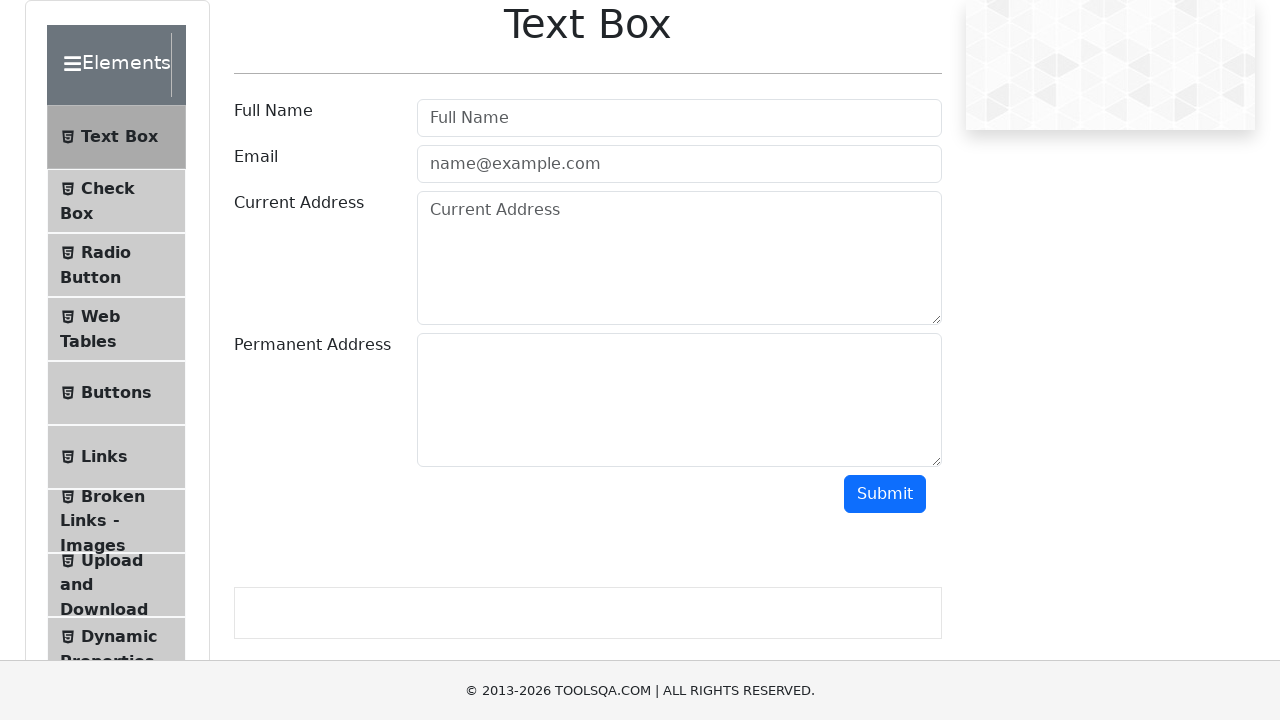

Filled in user name field with 'Testing' on #userName
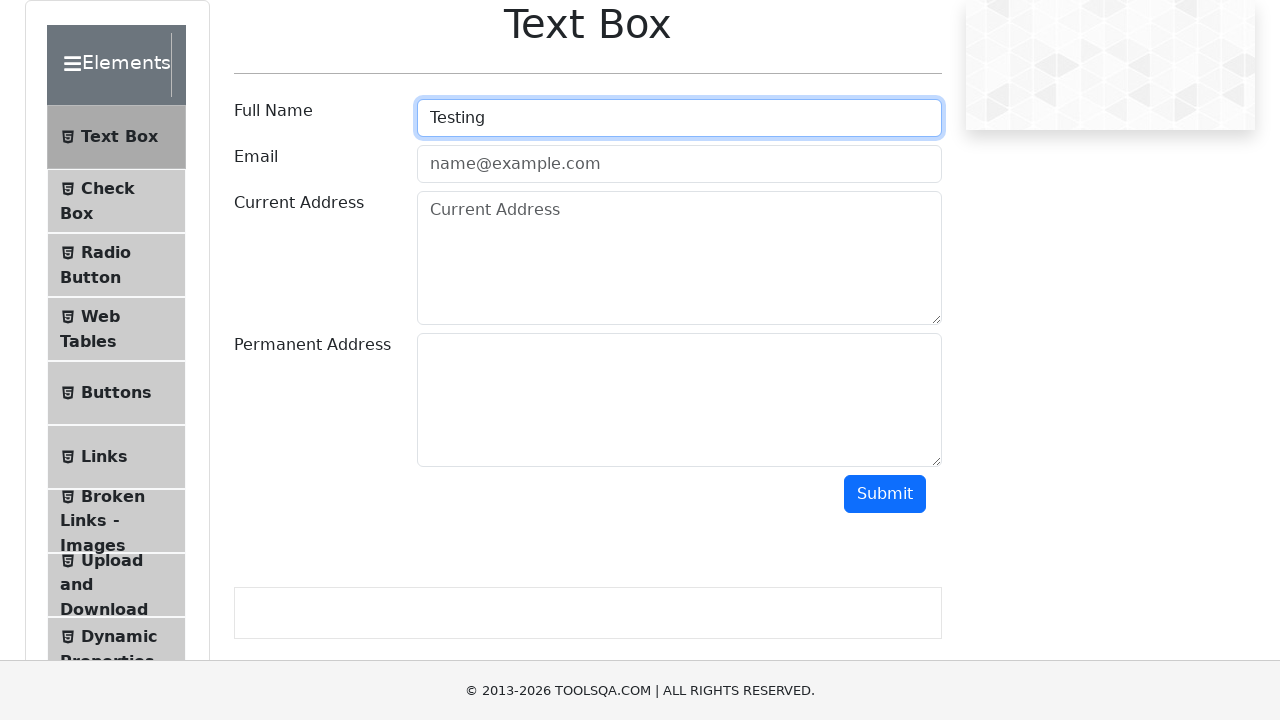

Filled in email field with 'Test@gmail.com' on #userEmail
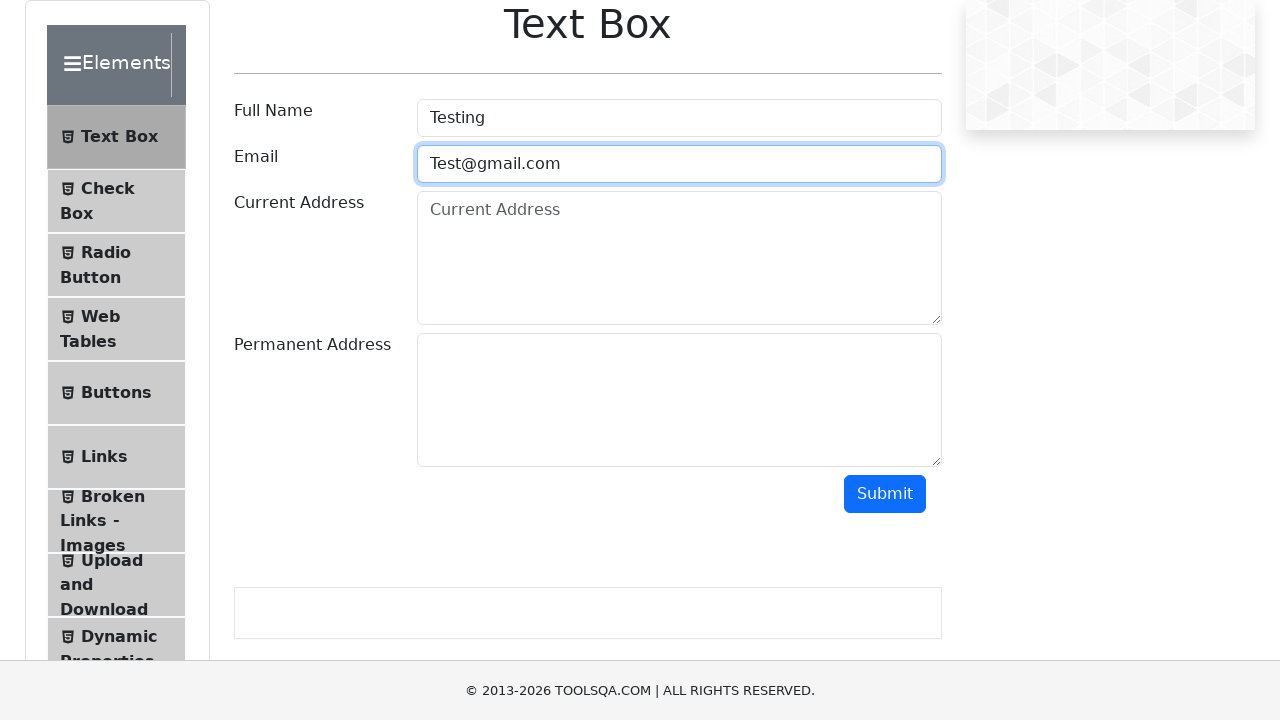

Filled in current address field with 'Chennai' on #currentAddress
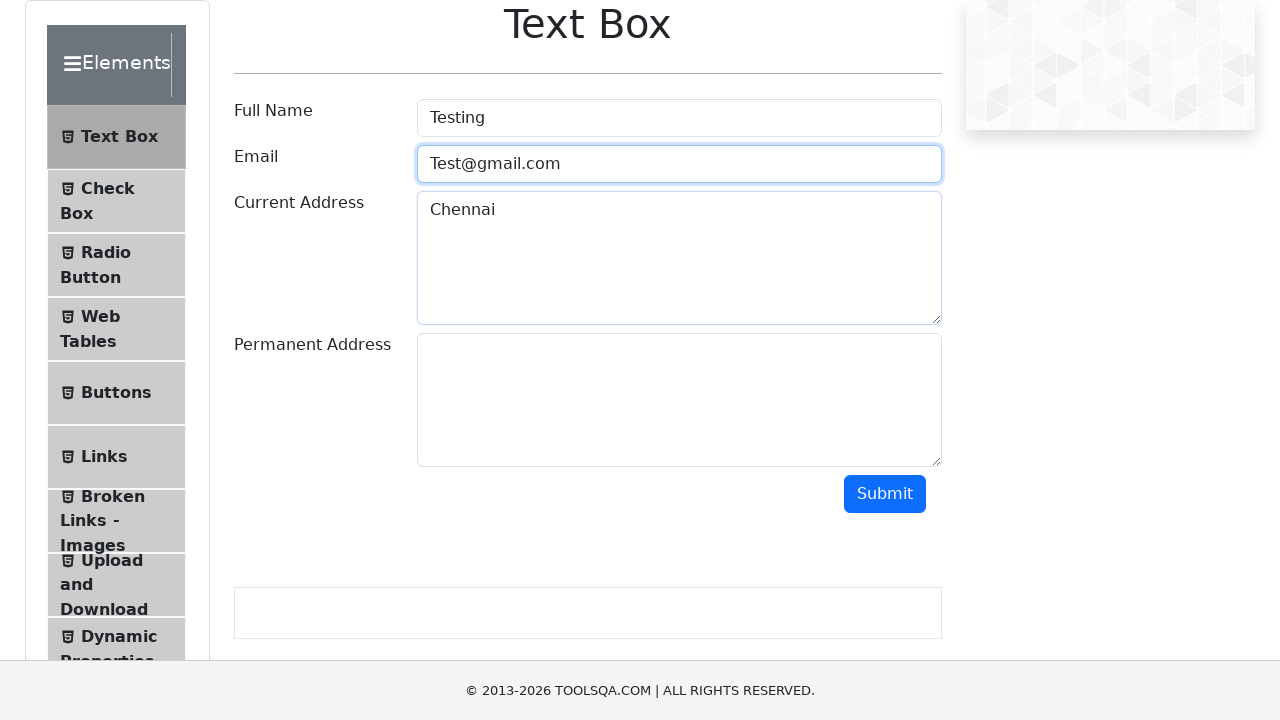

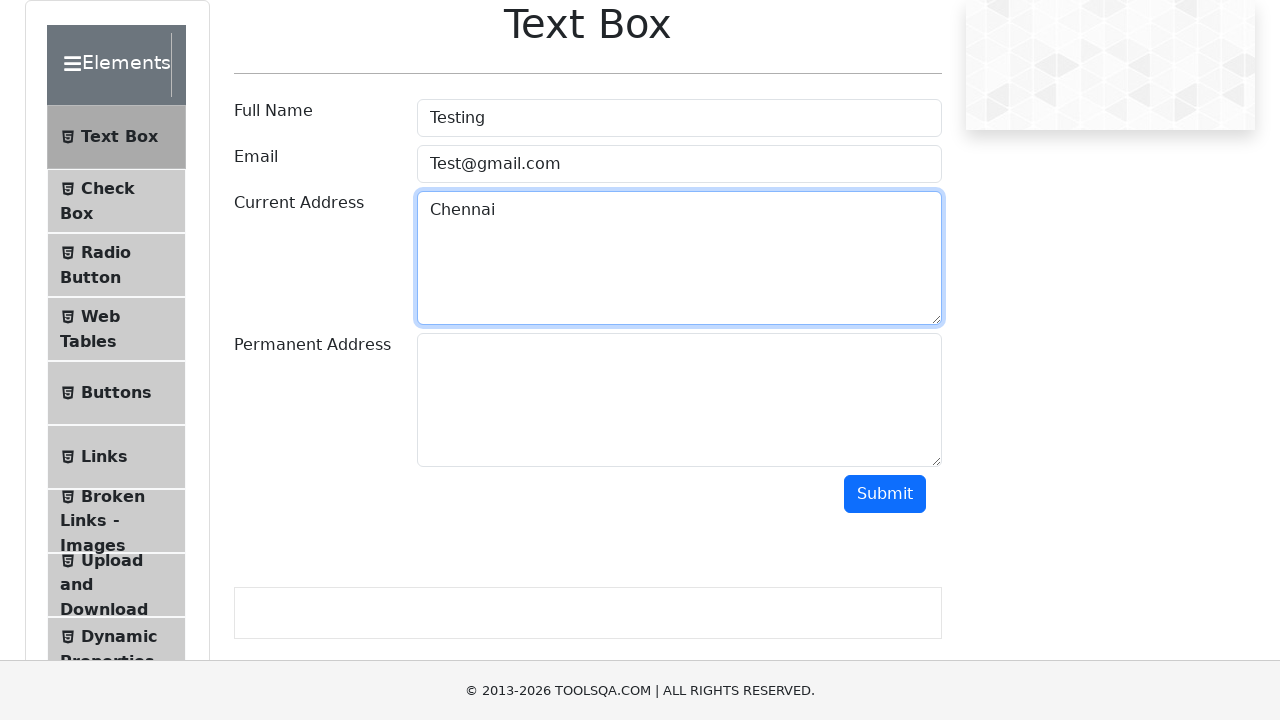